Tests page scrolling functionality by scrolling to a hyperlink element and clicking it to open a page in the same window

Starting URL: http://www.testdiary.com/training/selenium/selenium-test-page/

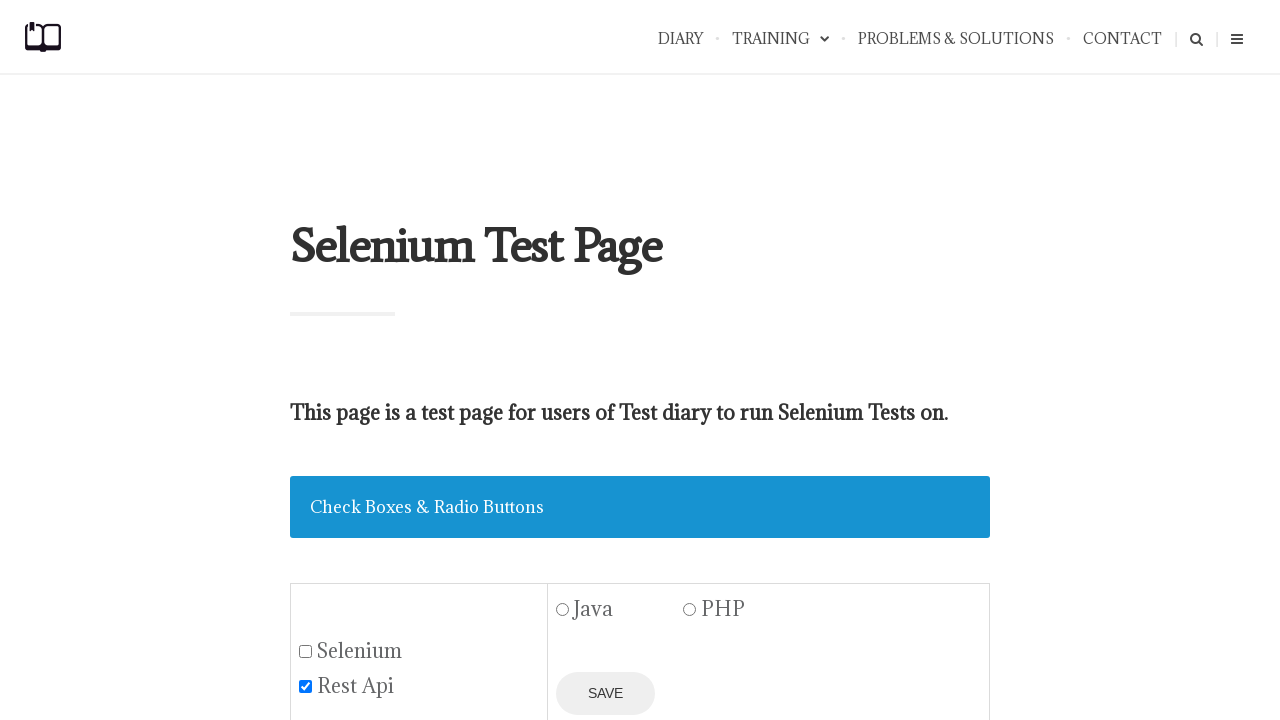

Waited for 'Open page in the same window' hyperlink to be visible
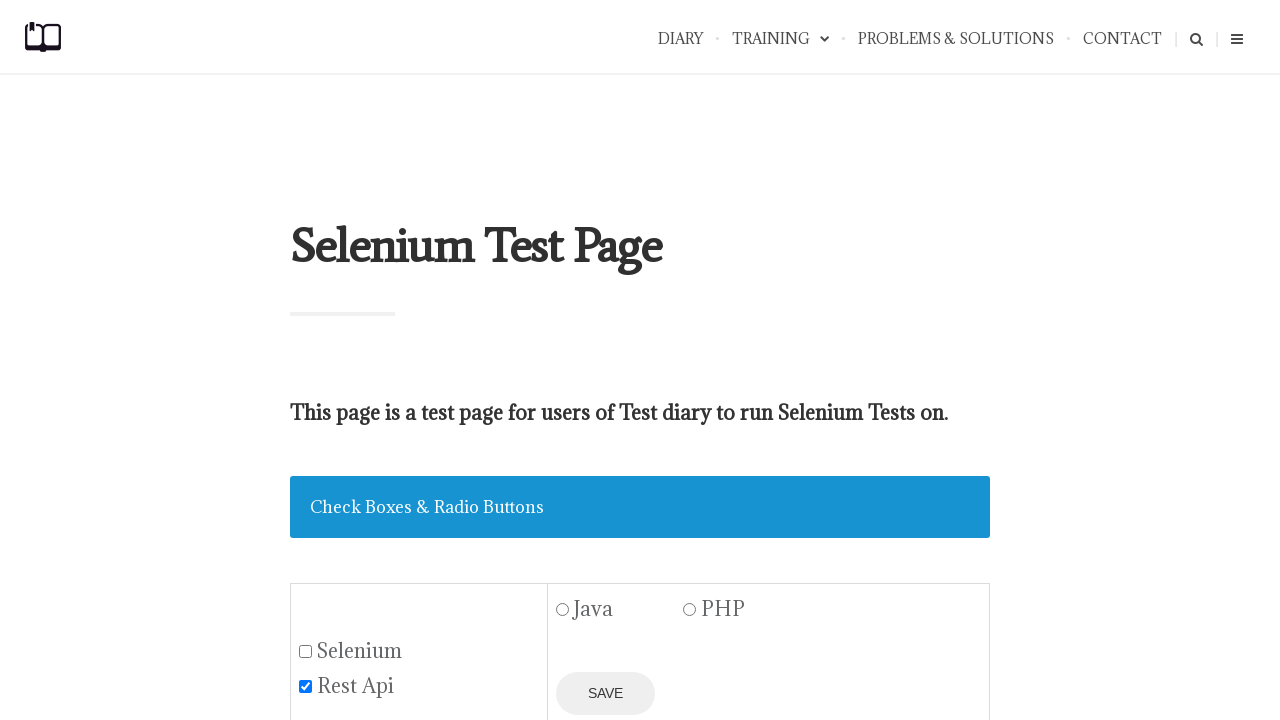

Located the 'Open page in the same window' hyperlink
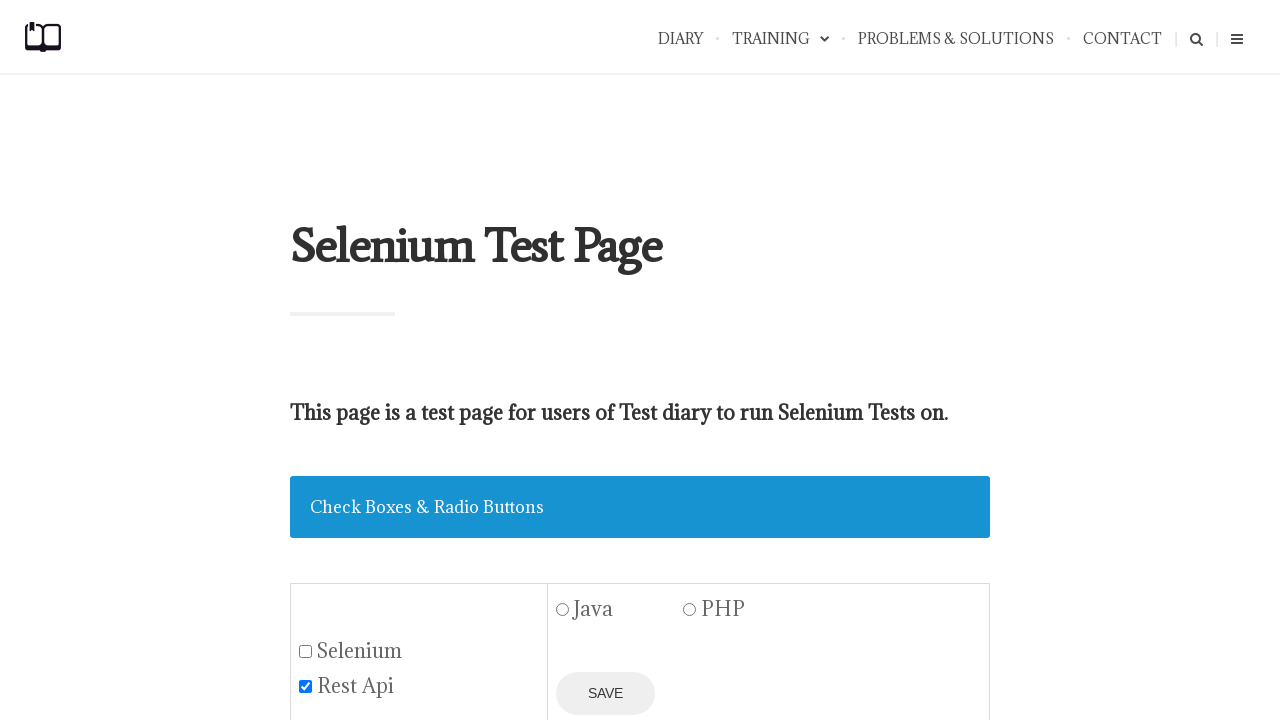

Scrolled to the hyperlink element
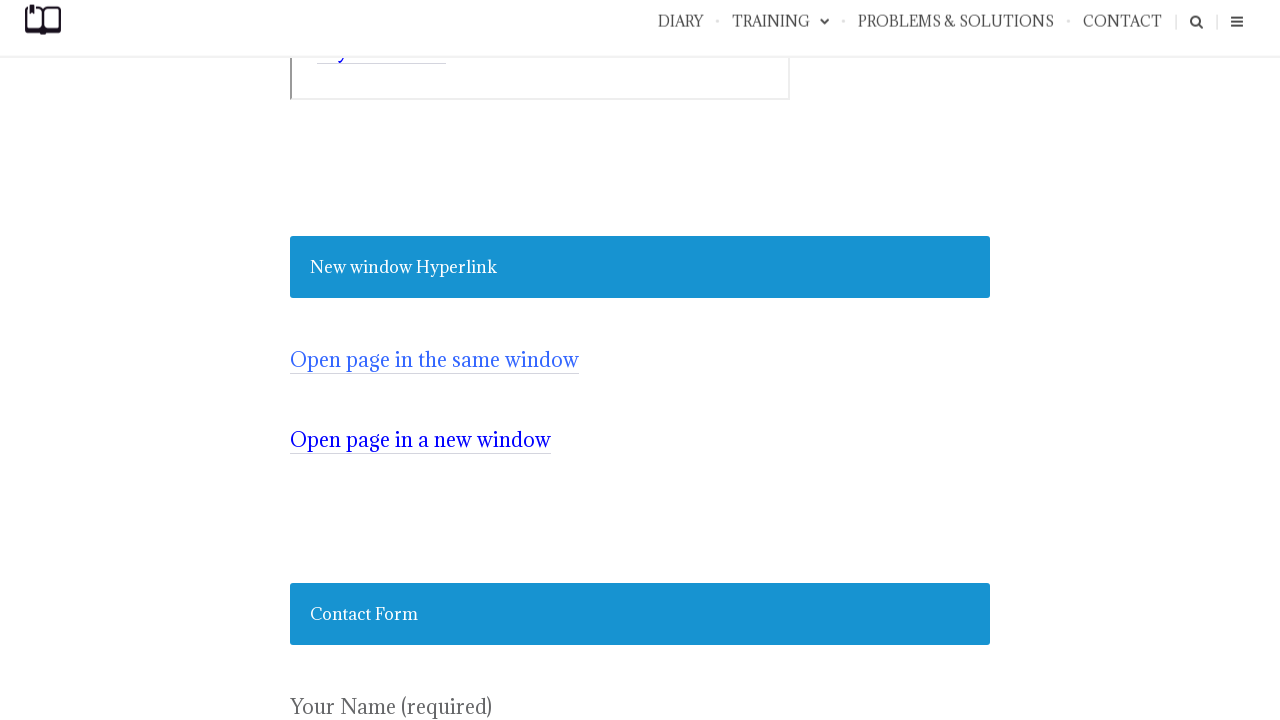

Clicked the hyperlink to open page in the same window at (434, 360) on text=Open page in the same window
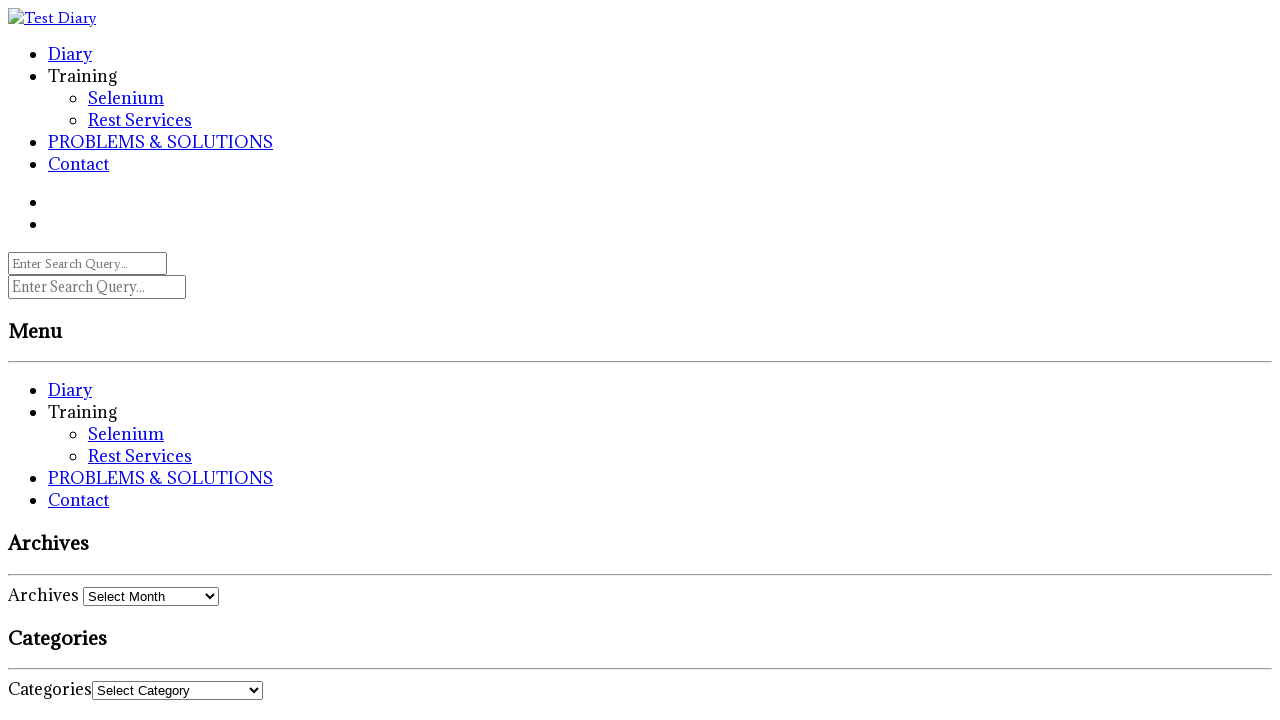

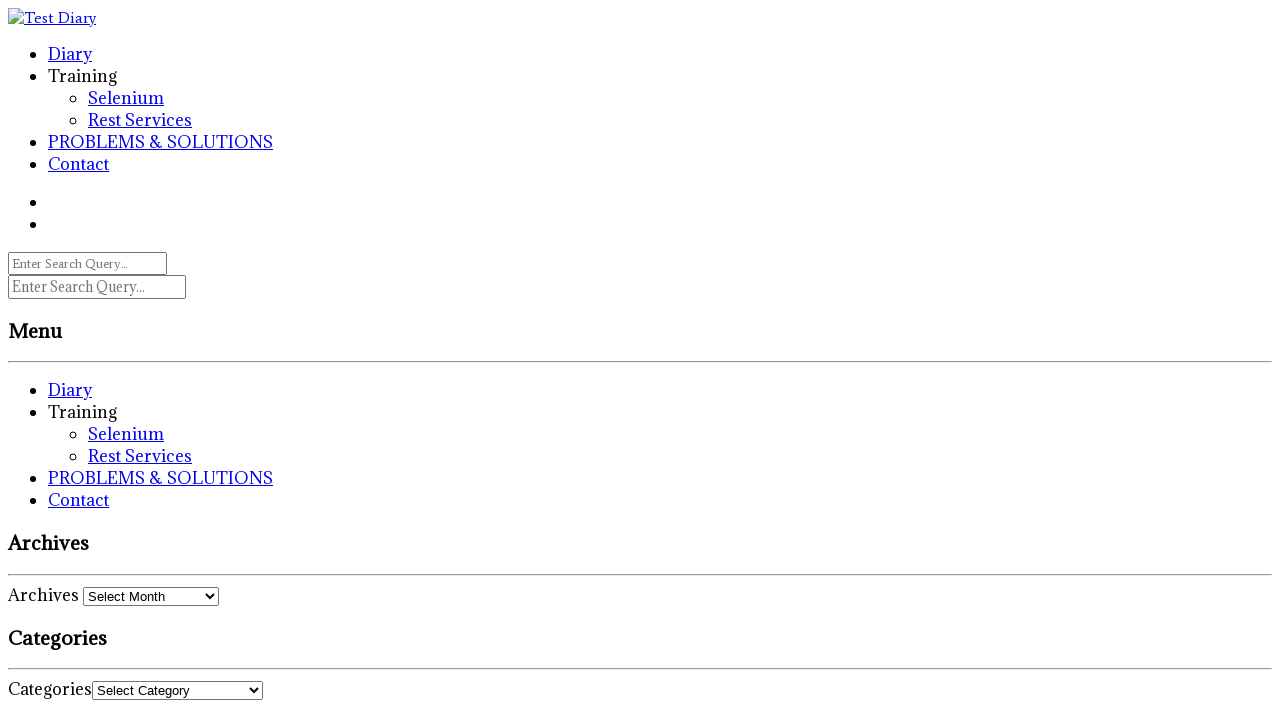